Tests an e-commerce site by searching for products, adding them to cart, proceeding to checkout, and applying a promo code

Starting URL: https://rahulshettyacademy.com/seleniumPractise/#/

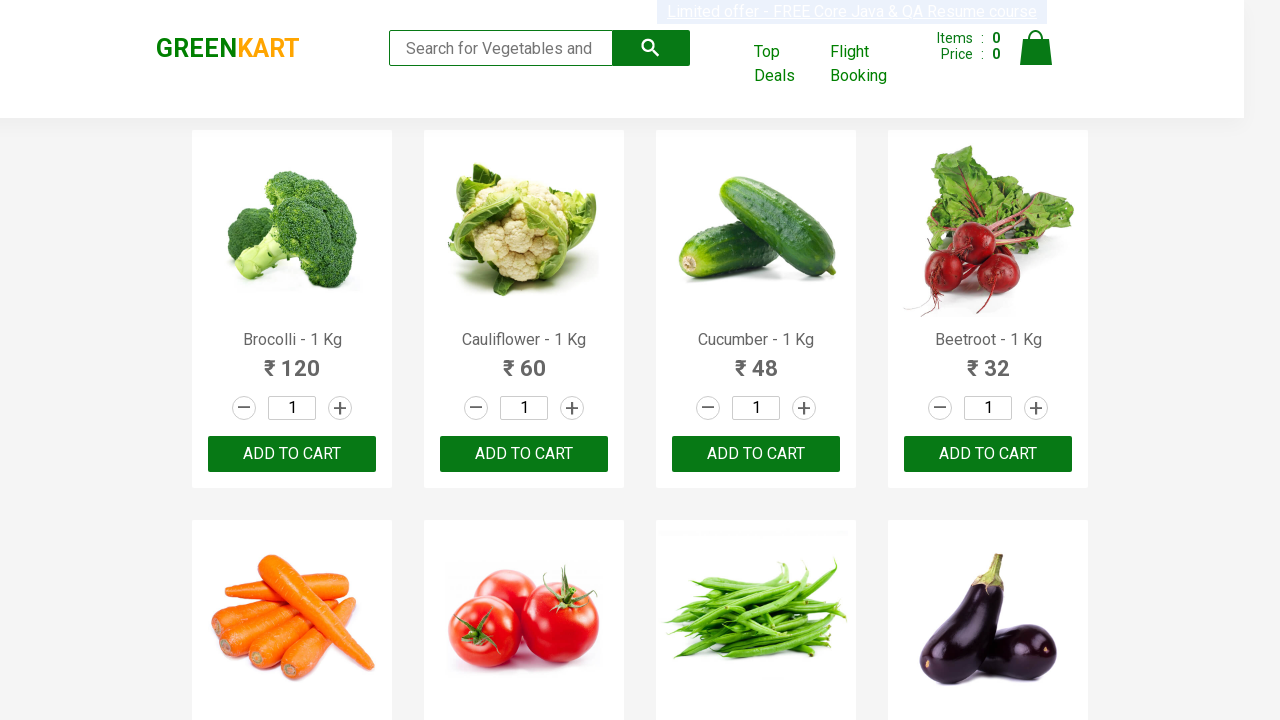

Filled search field with 'ber' to filter products on //input[@type='search']
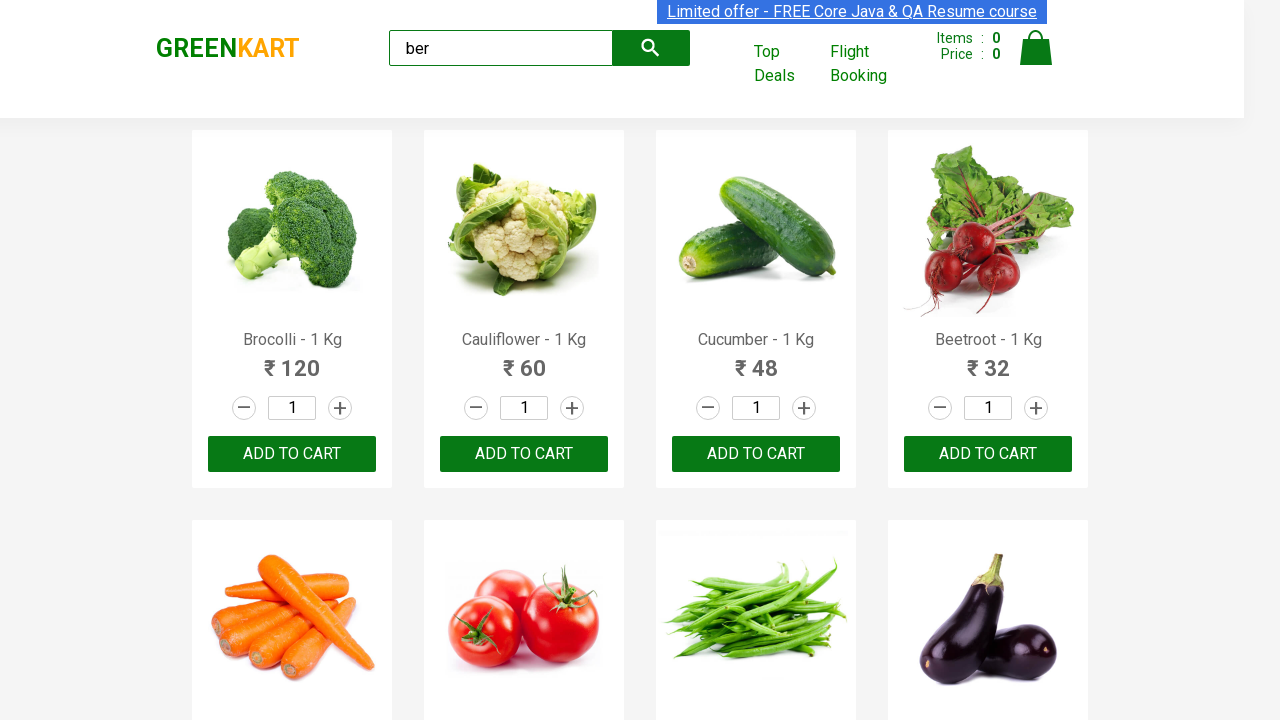

Waited 2 seconds for filtered products to load
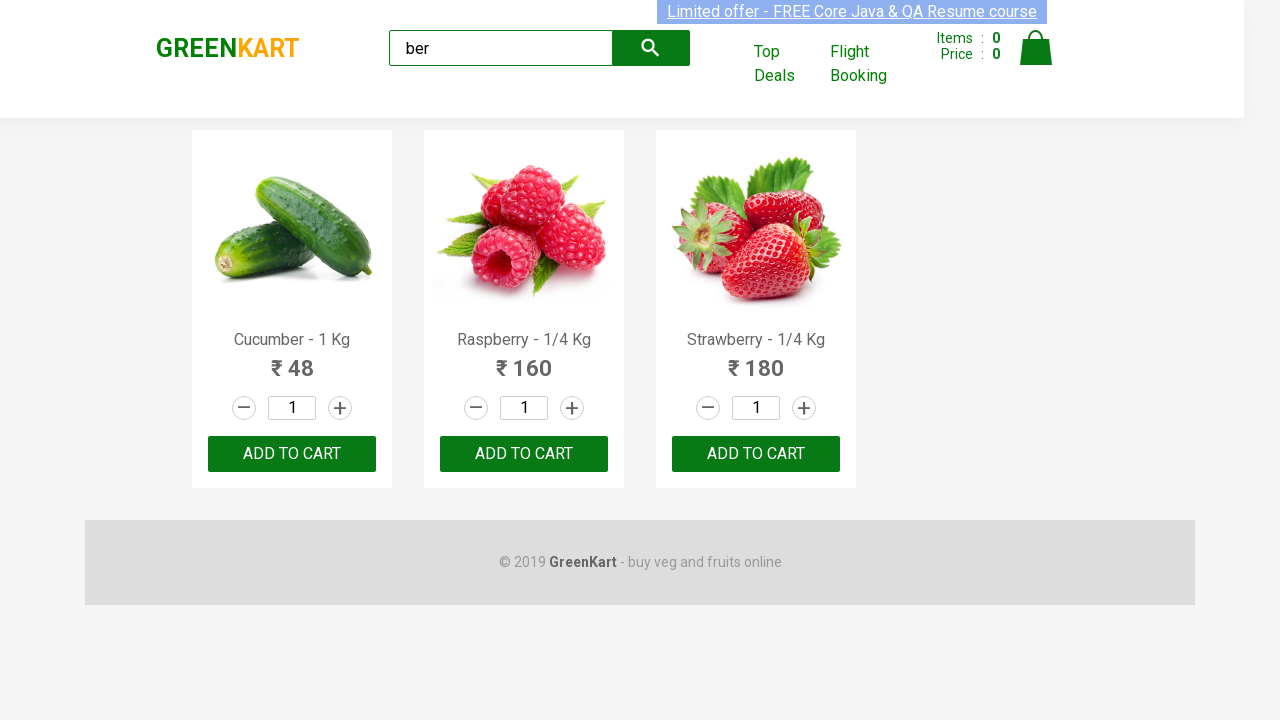

Located 3 'ADD TO CART' buttons
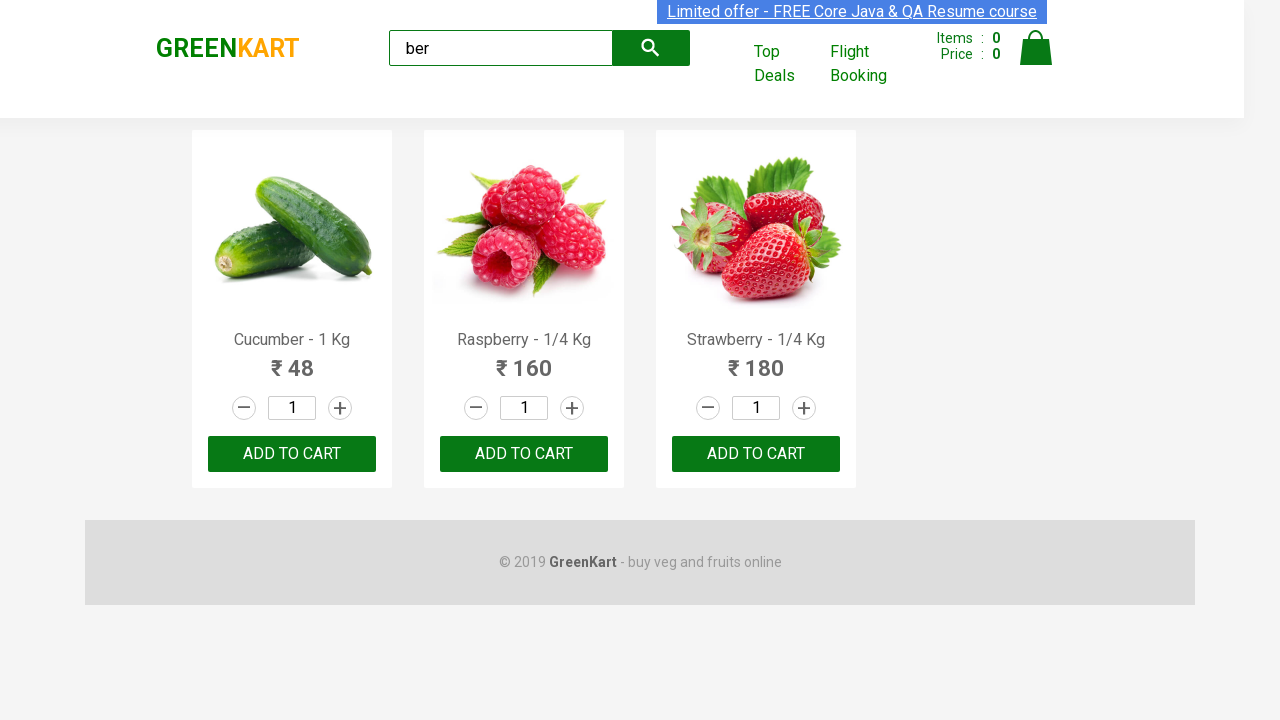

Clicked 'ADD TO CART' button to add product to cart at (292, 454) on xpath=//button[contains(text(),'ADD TO CART')] >> nth=0
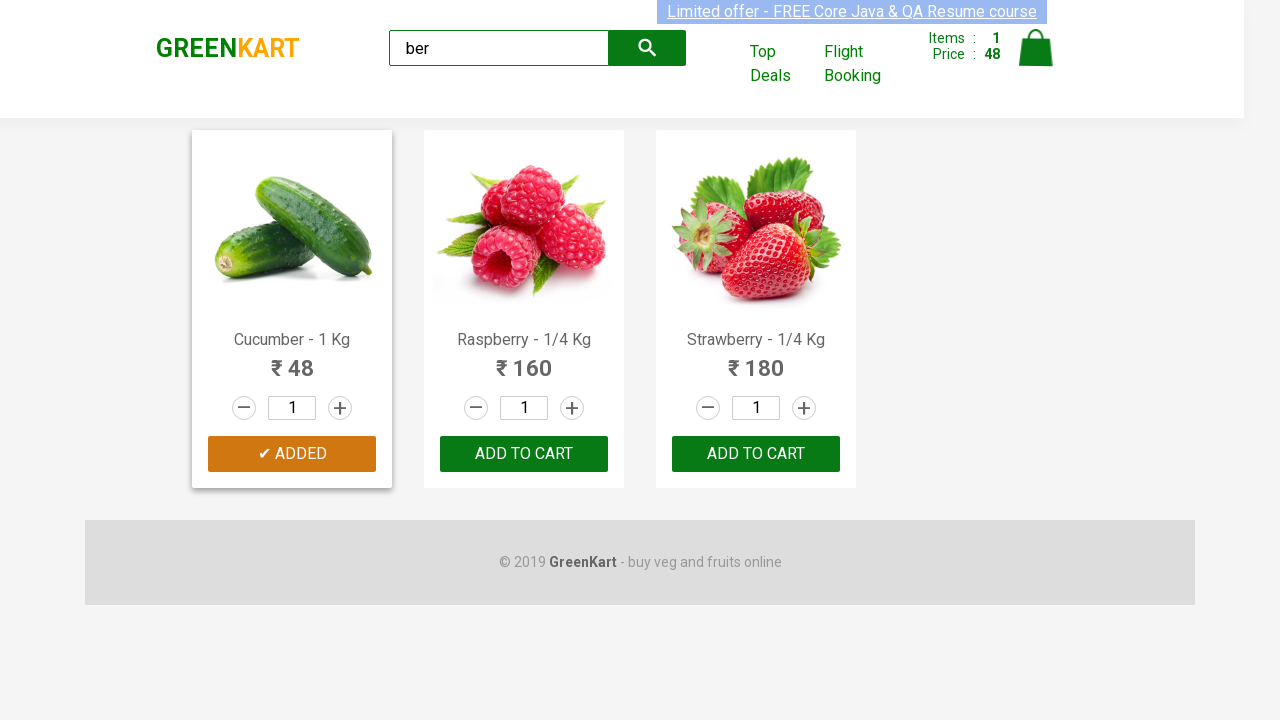

Clicked 'ADD TO CART' button to add product to cart at (756, 454) on xpath=//button[contains(text(),'ADD TO CART')] >> nth=1
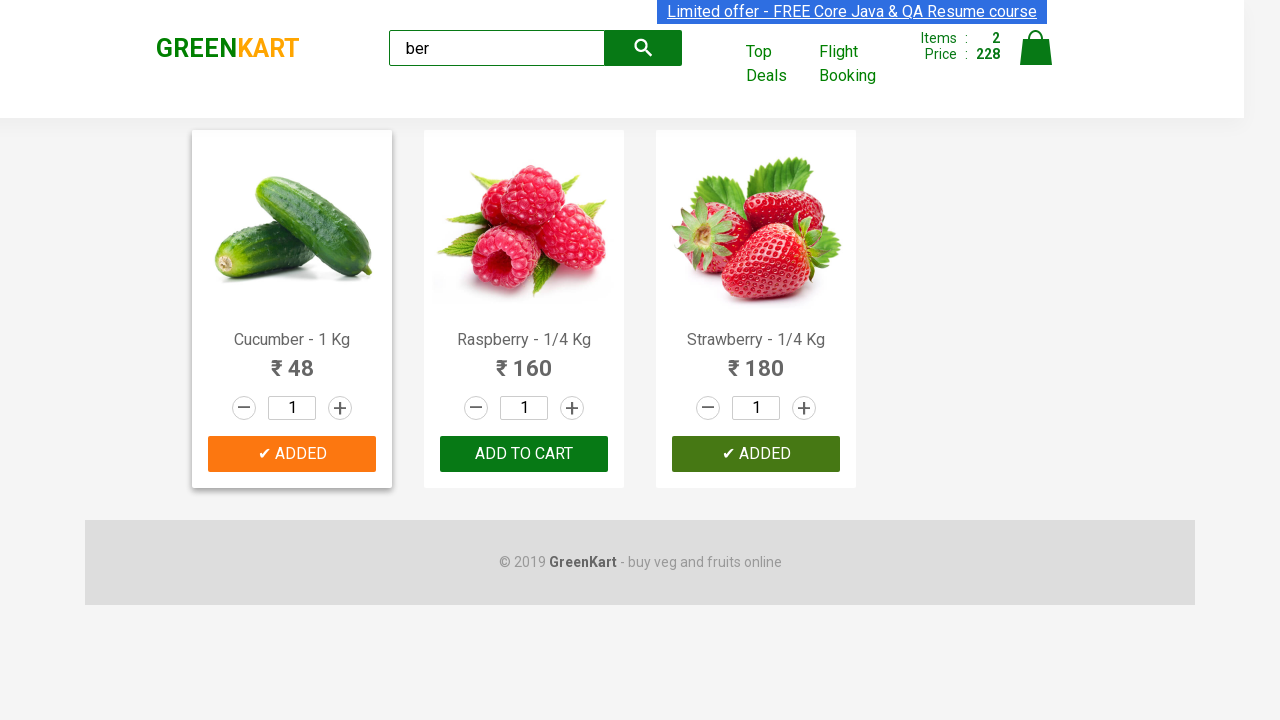

Clicked 'ADD TO CART' button to add product to cart at (756, 454) on xpath=//button[contains(text(),'ADD TO CART')] >> nth=2
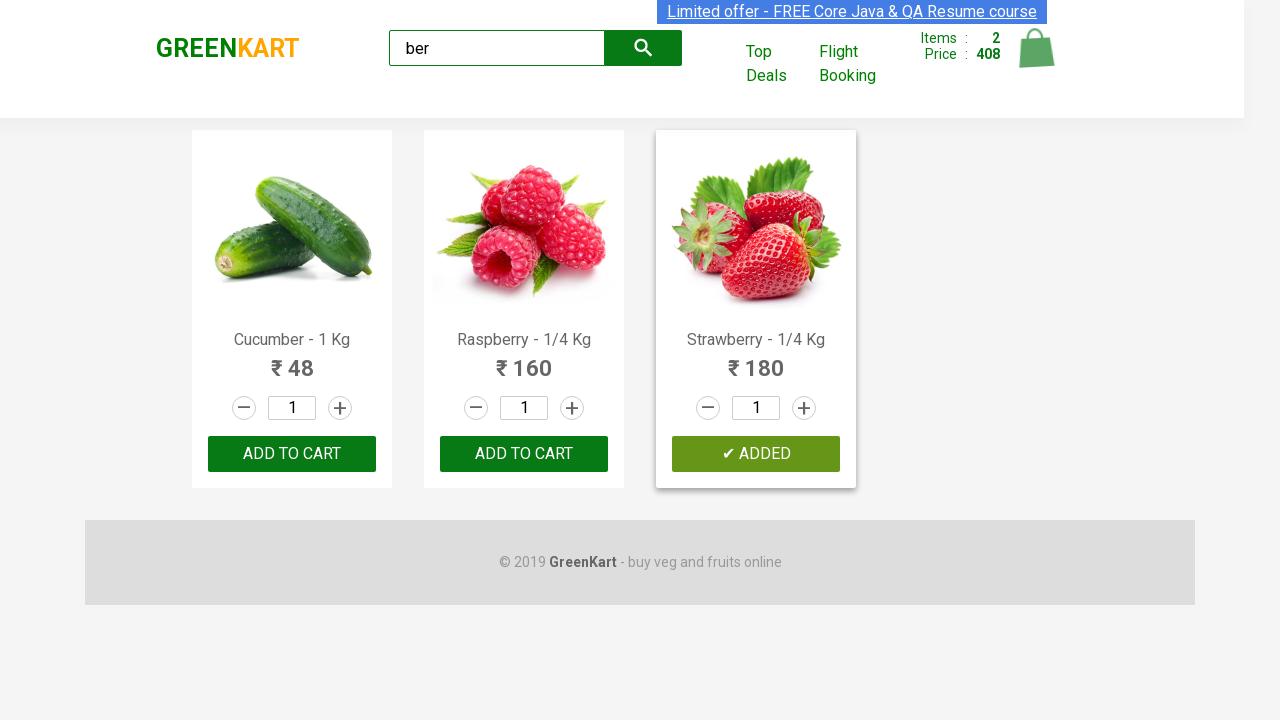

Clicked cart icon to view shopping cart at (1036, 48) on xpath=//img[@alt='Cart']
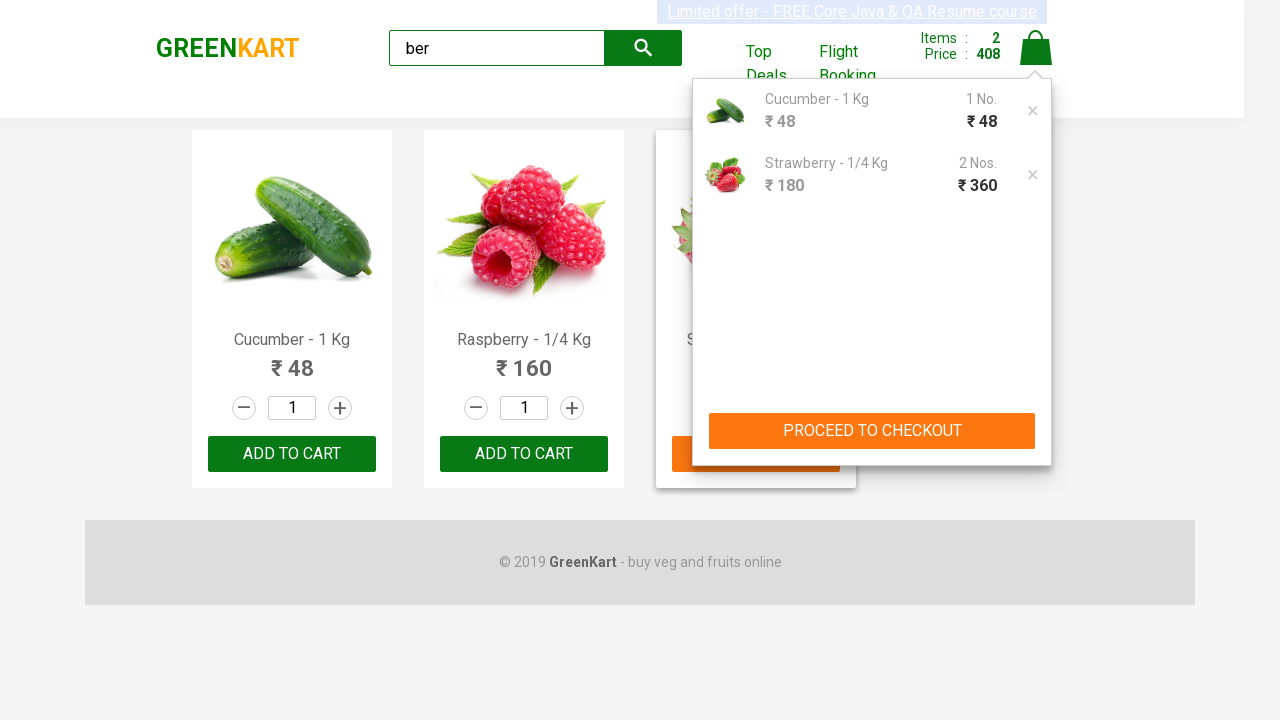

Clicked 'PROCEED TO CHECKOUT' button at (872, 431) on xpath=//button[contains(text(),'PROCEED TO CHECKOUT')]
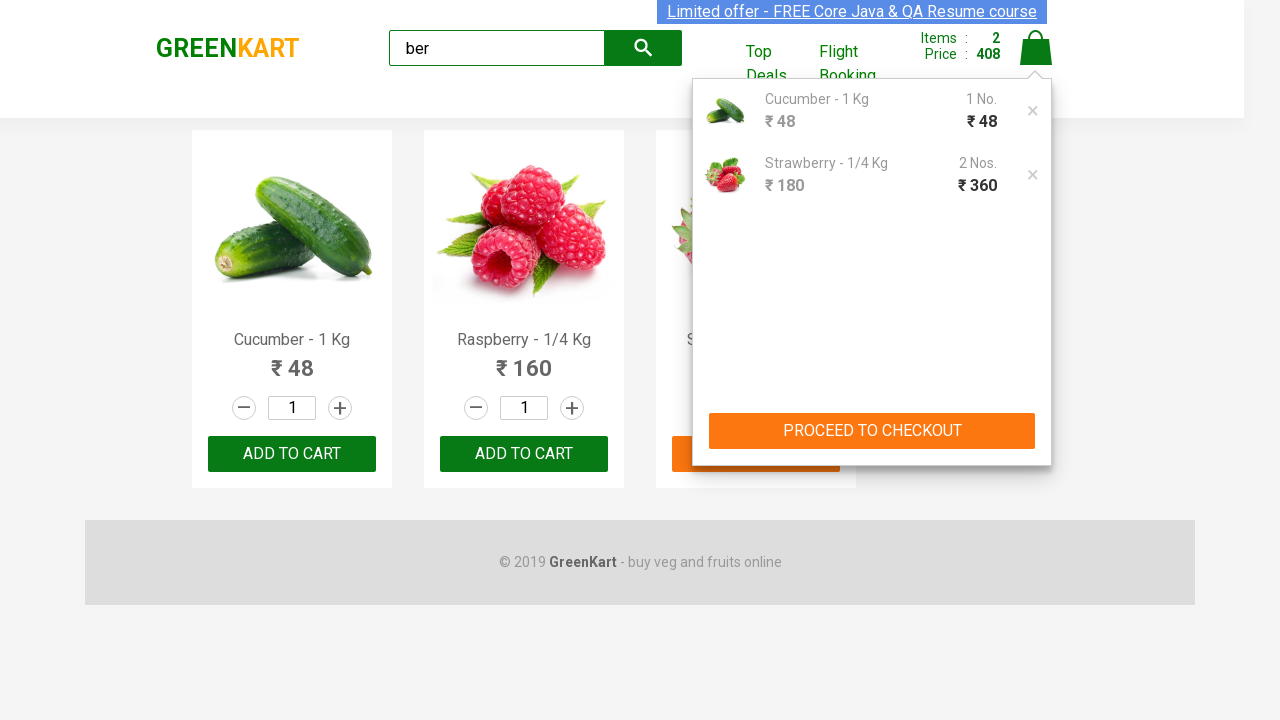

Entered promo code 'rahulshettyacademy' on //input[@class='promoCode']
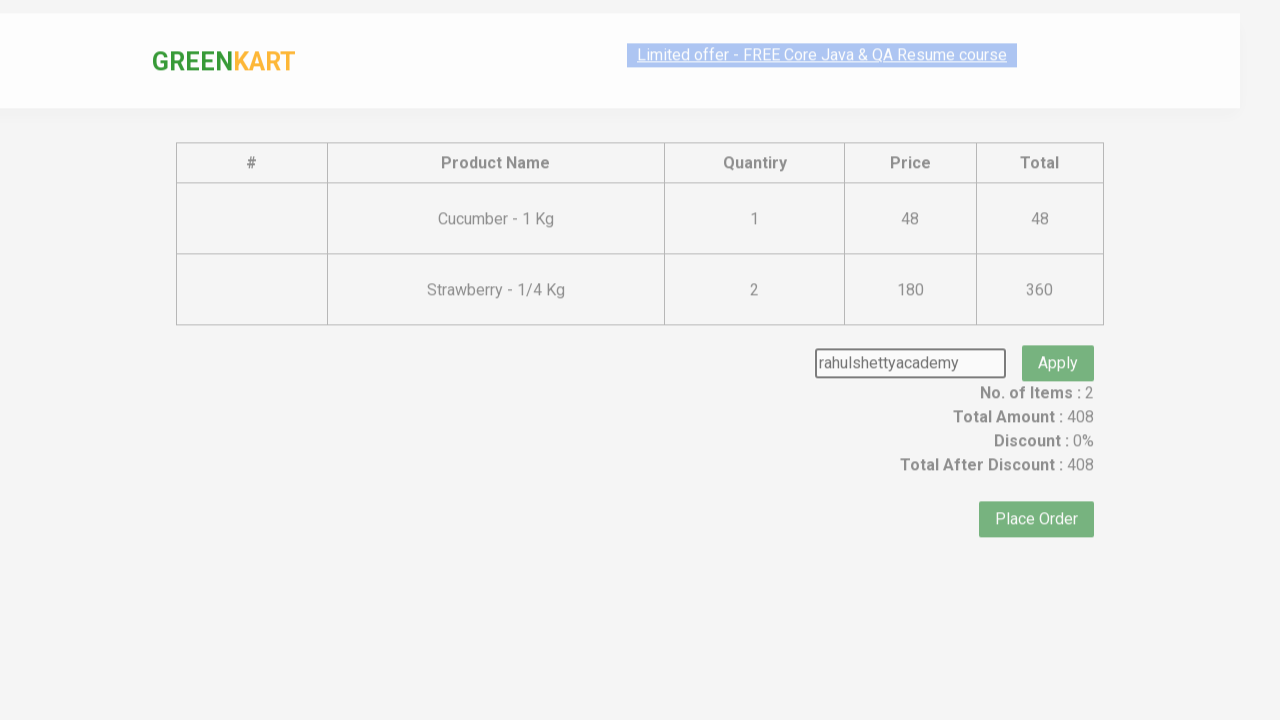

Clicked 'Apply' button to apply promo code at (1058, 340) on xpath=//button[contains(text(),'Apply')]
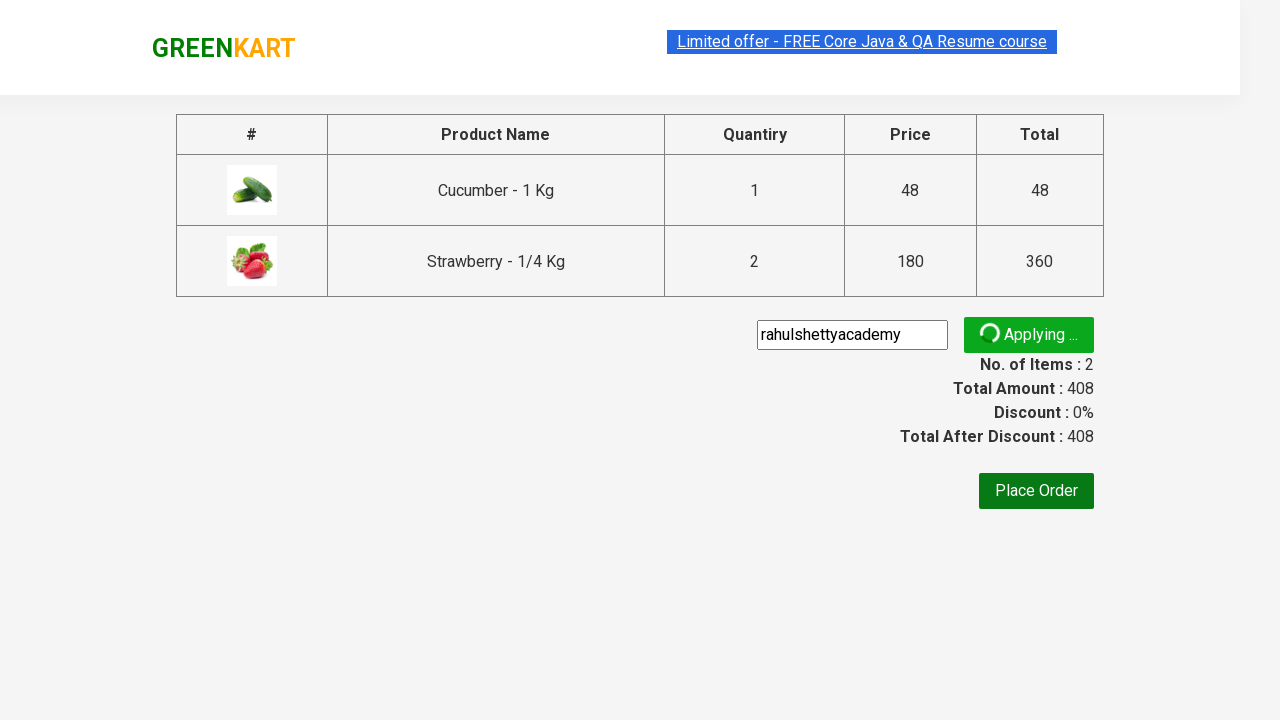

Promo code success message appeared
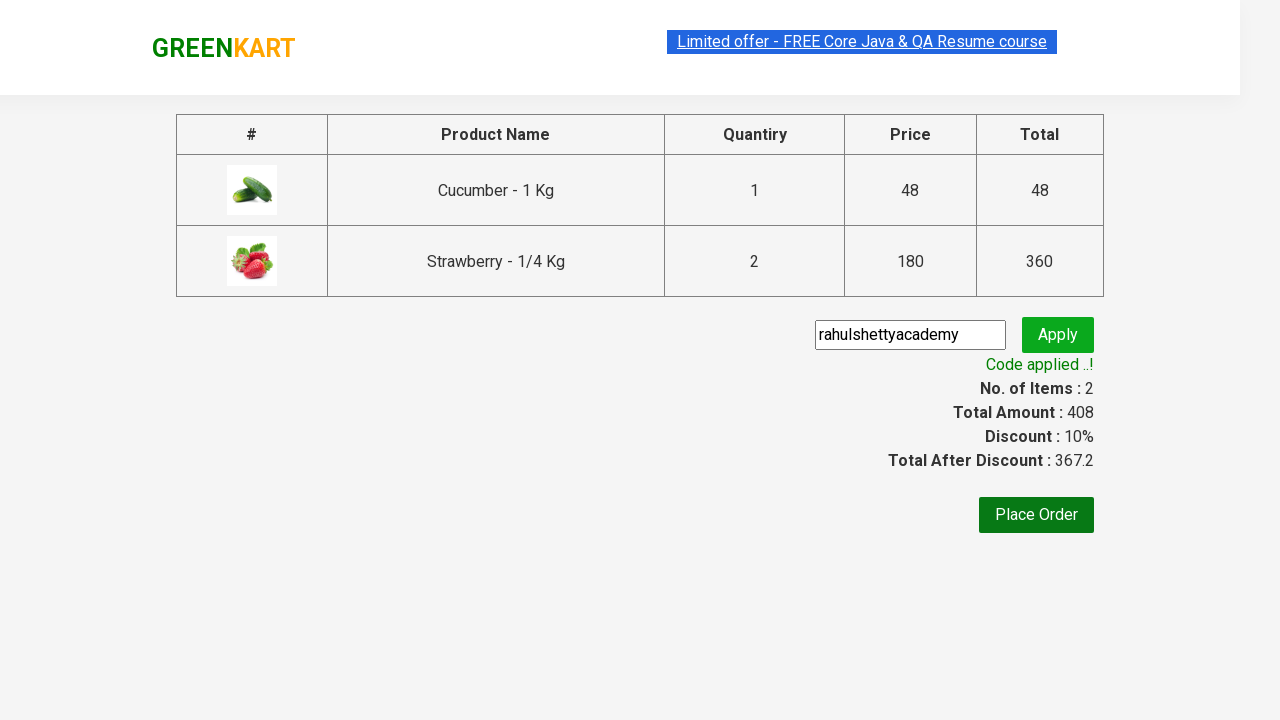

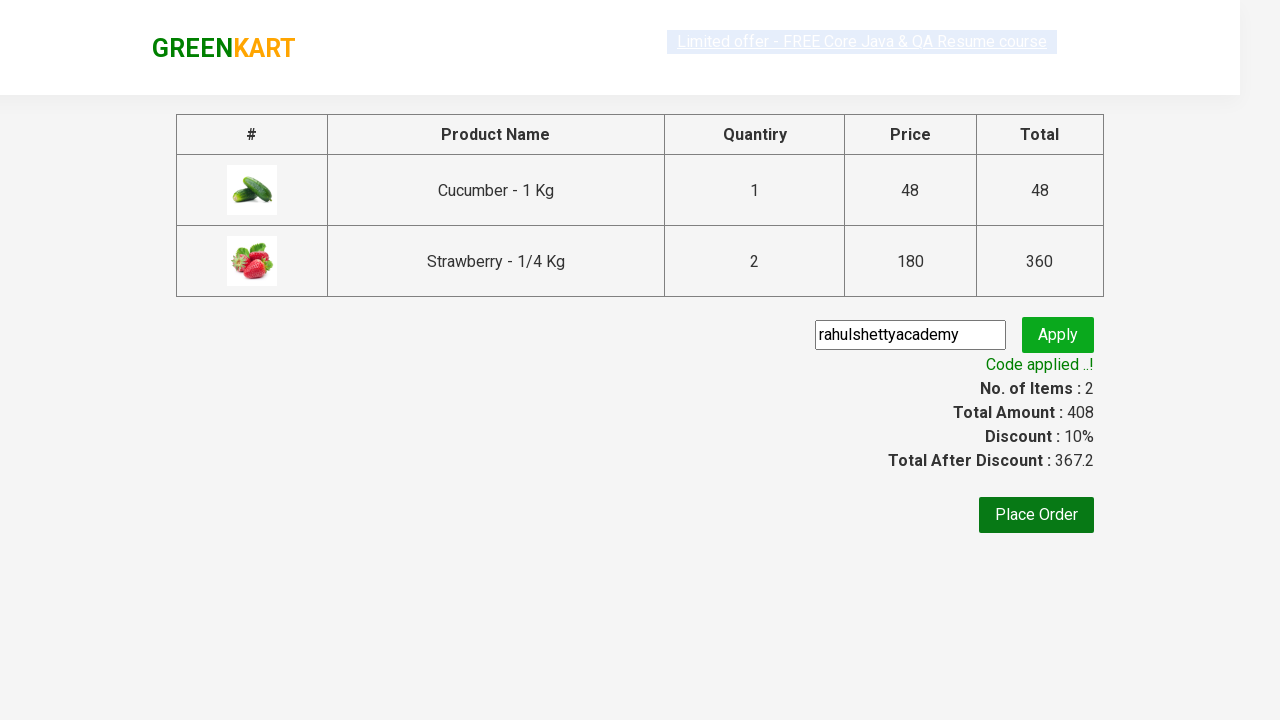